Tests JavaScript alert and confirmation dialog handling by triggering alerts, reading their text, and accepting/dismissing them

Starting URL: https://rahulshettyacademy.com/AutomationPractice/

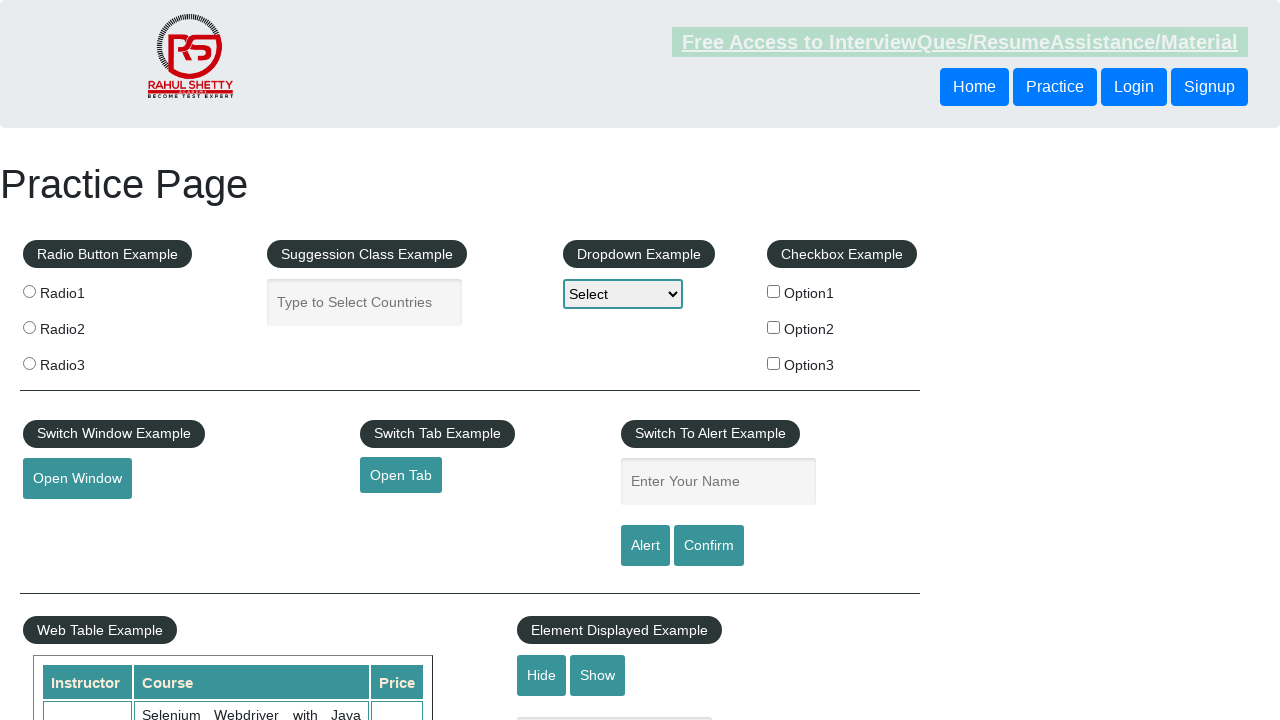

Filled name field with 'Abc' on #name
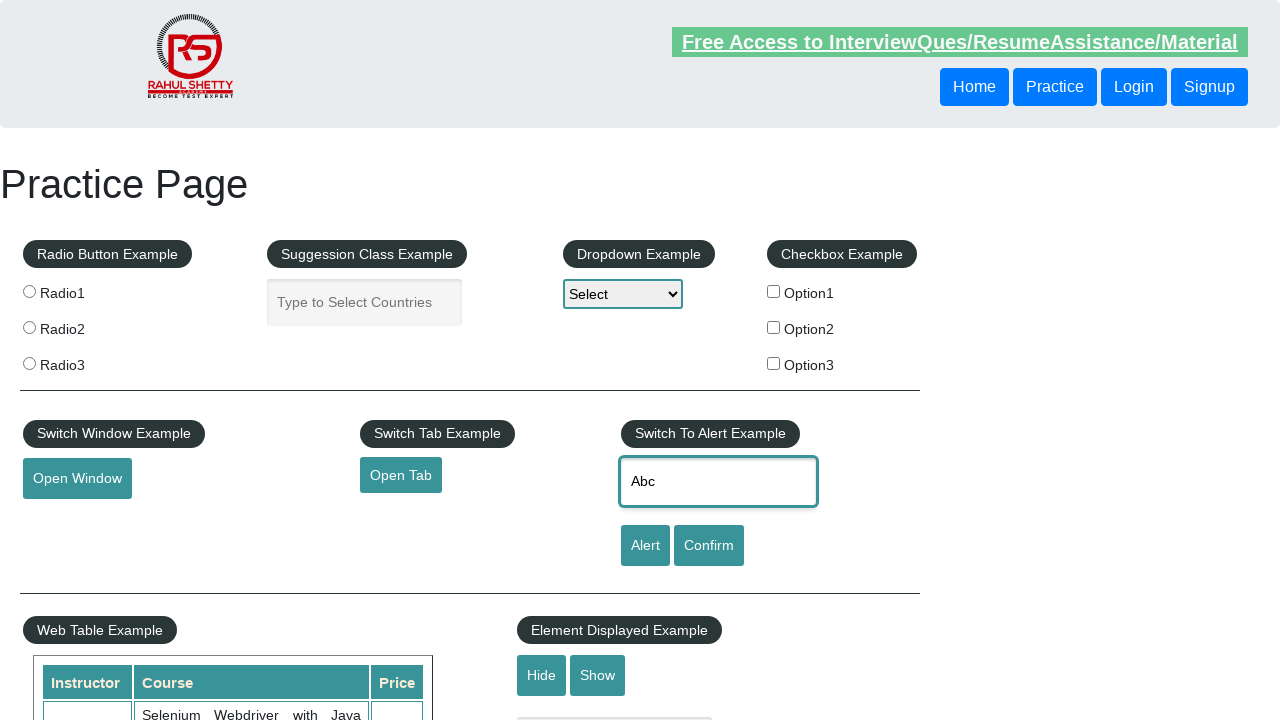

Set up dialog handler to accept alerts
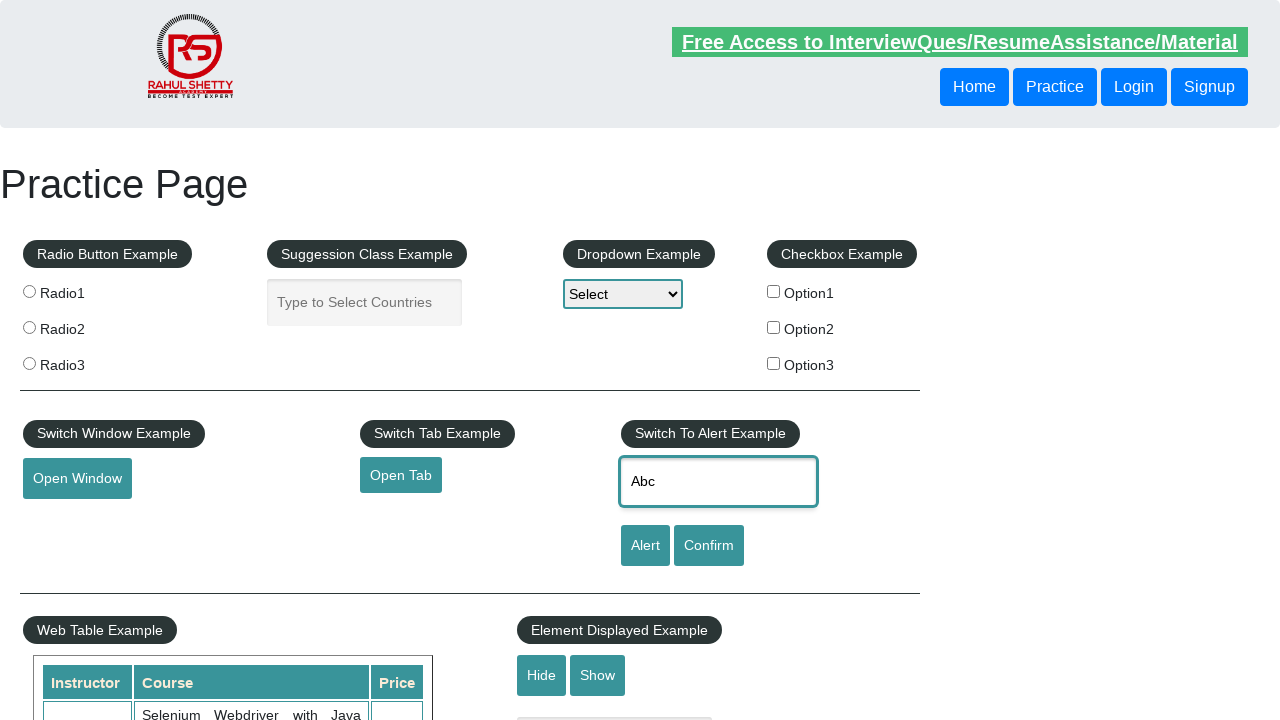

Clicked alert button and accepted the JavaScript alert at (645, 546) on #alertbtn
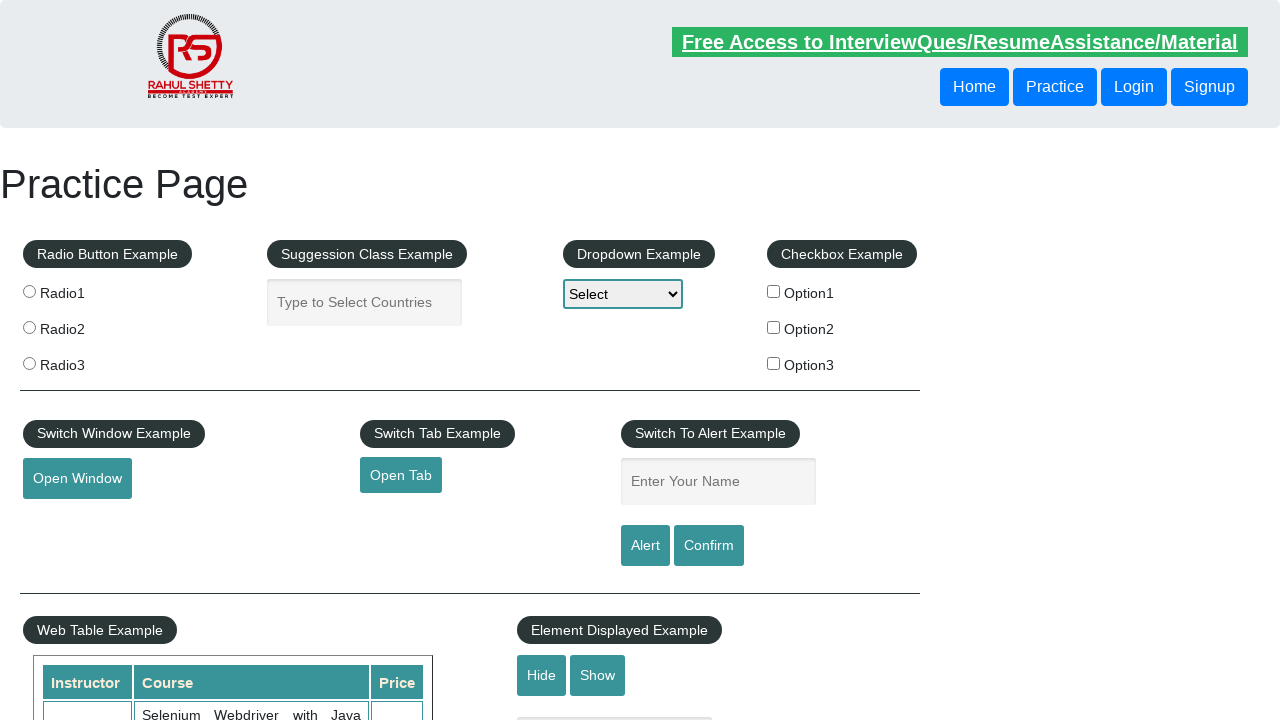

Set up dialog handler to dismiss confirmations
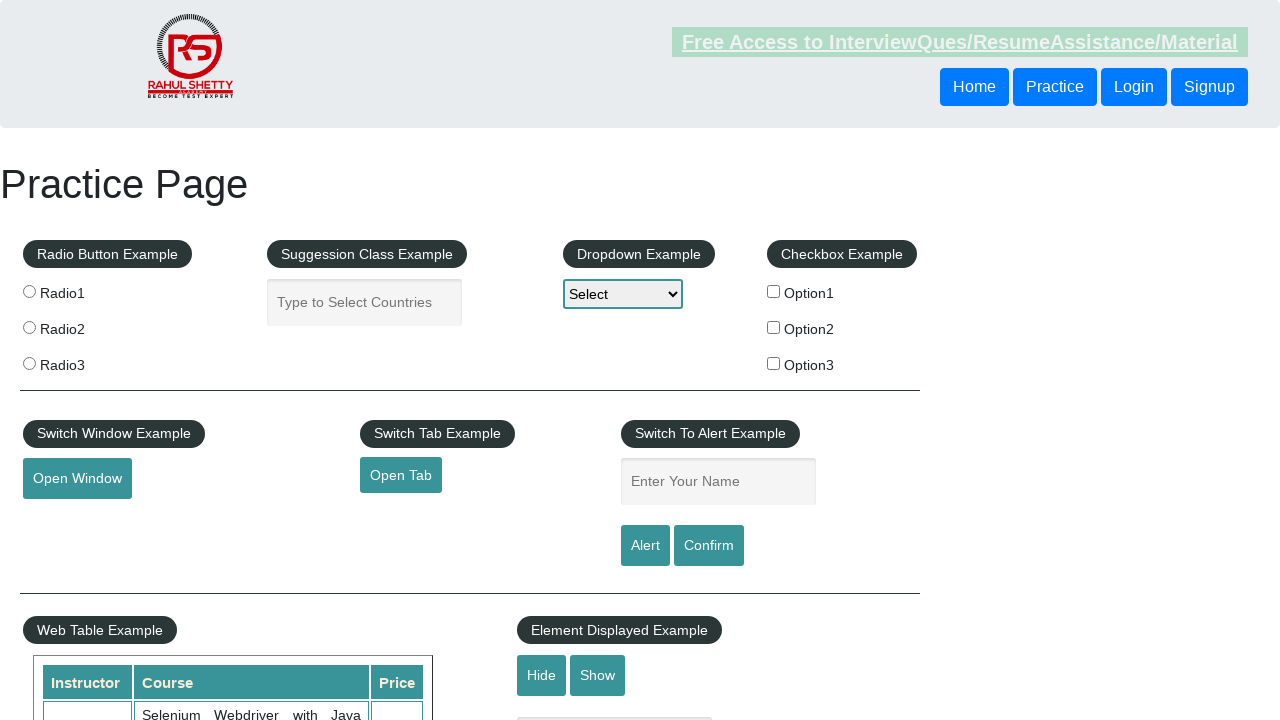

Clicked confirm button and dismissed the confirmation dialog at (709, 546) on #confirmbtn
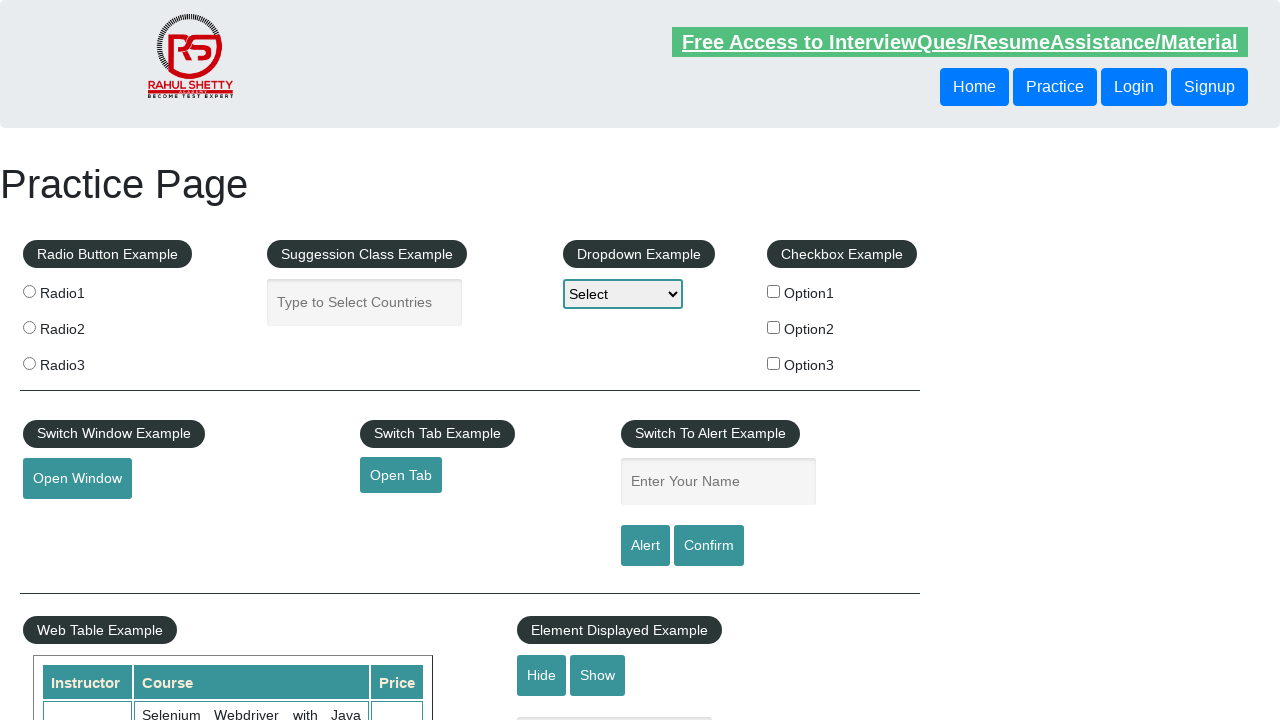

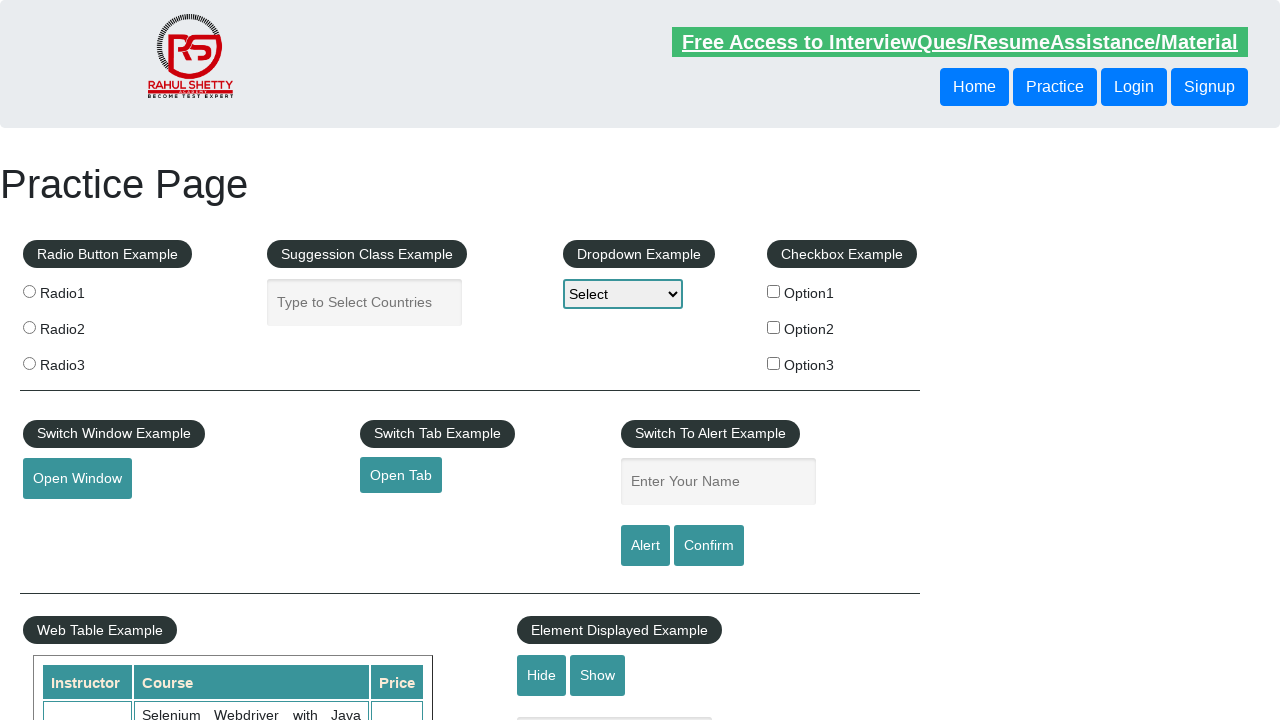